Tests click-and-hold selection functionality by selecting multiple grid items through click and drag motion

Starting URL: http://jqueryui.com/resources/demos/selectable/display-grid.html

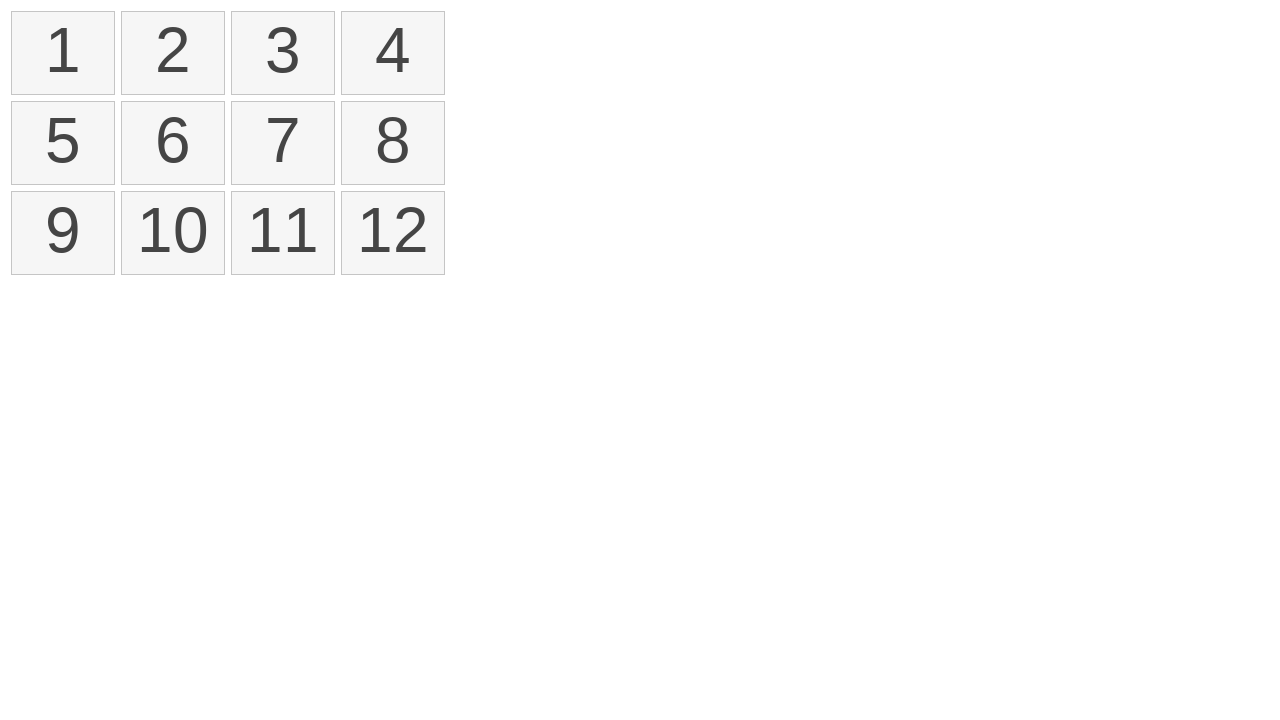

Waited for selectable grid items to load
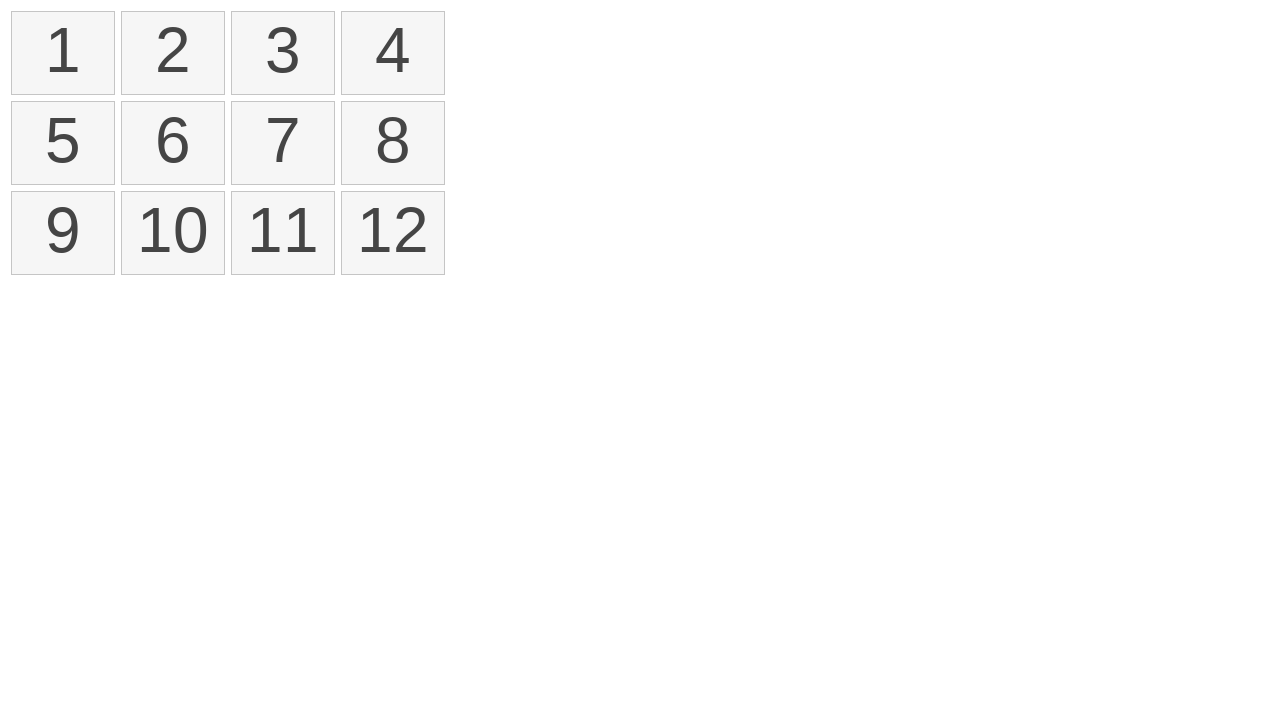

Located first grid item (index 0)
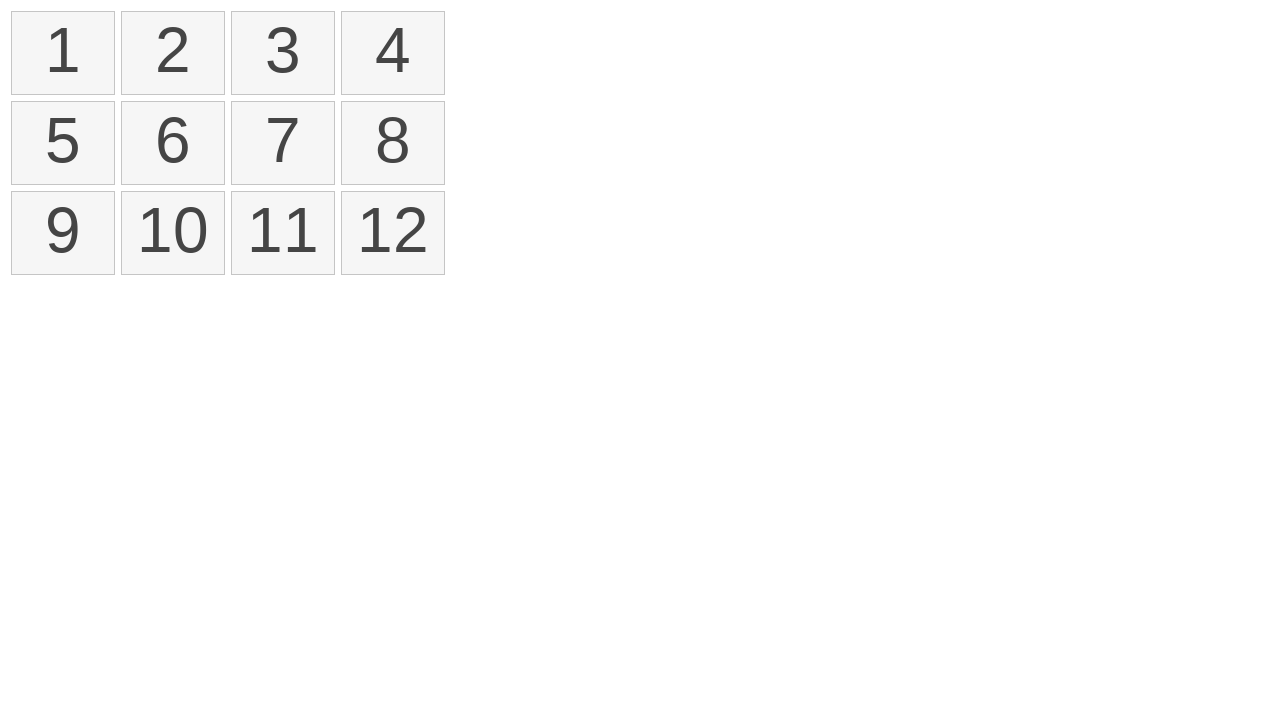

Located fourth grid item (index 3)
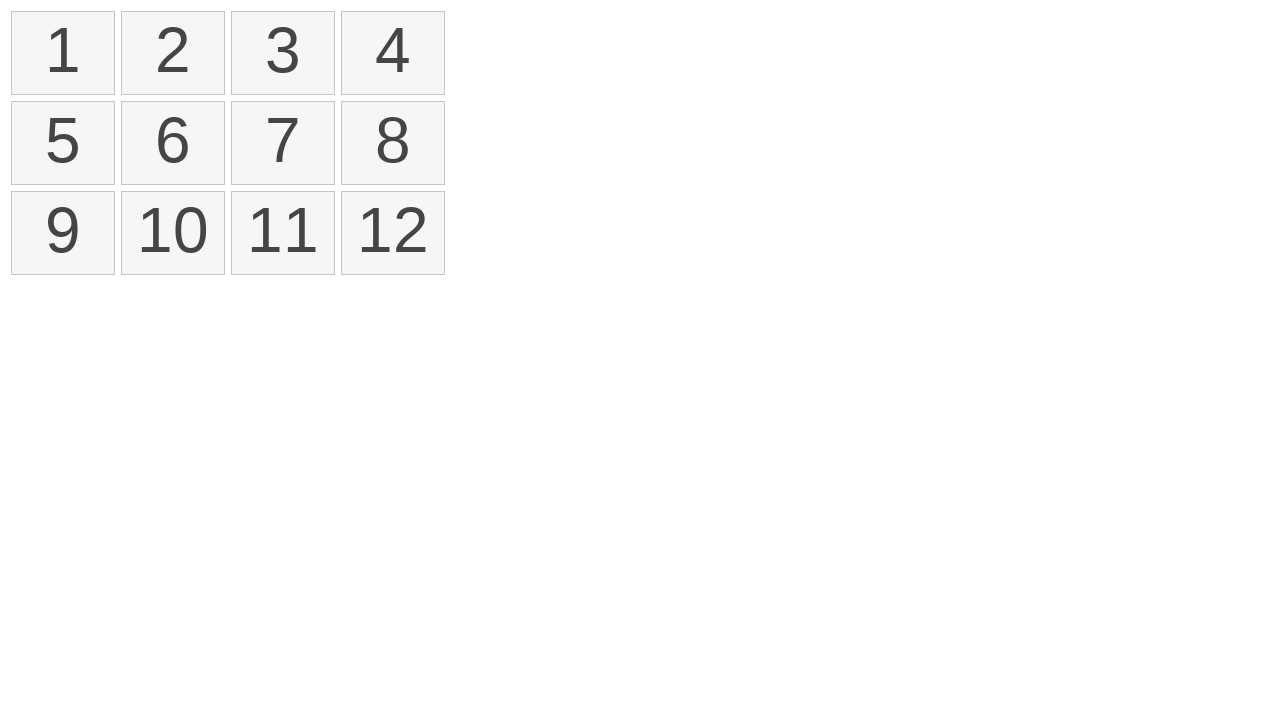

Retrieved bounding box of first grid item
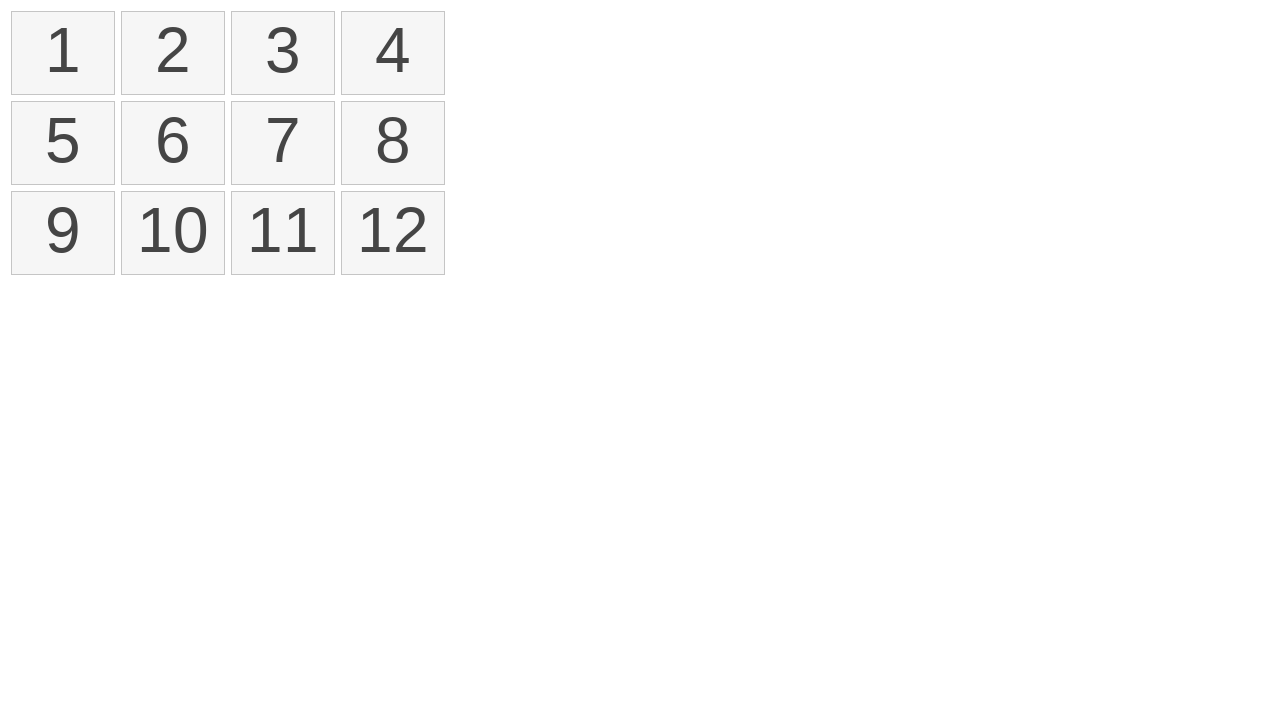

Retrieved bounding box of fourth grid item
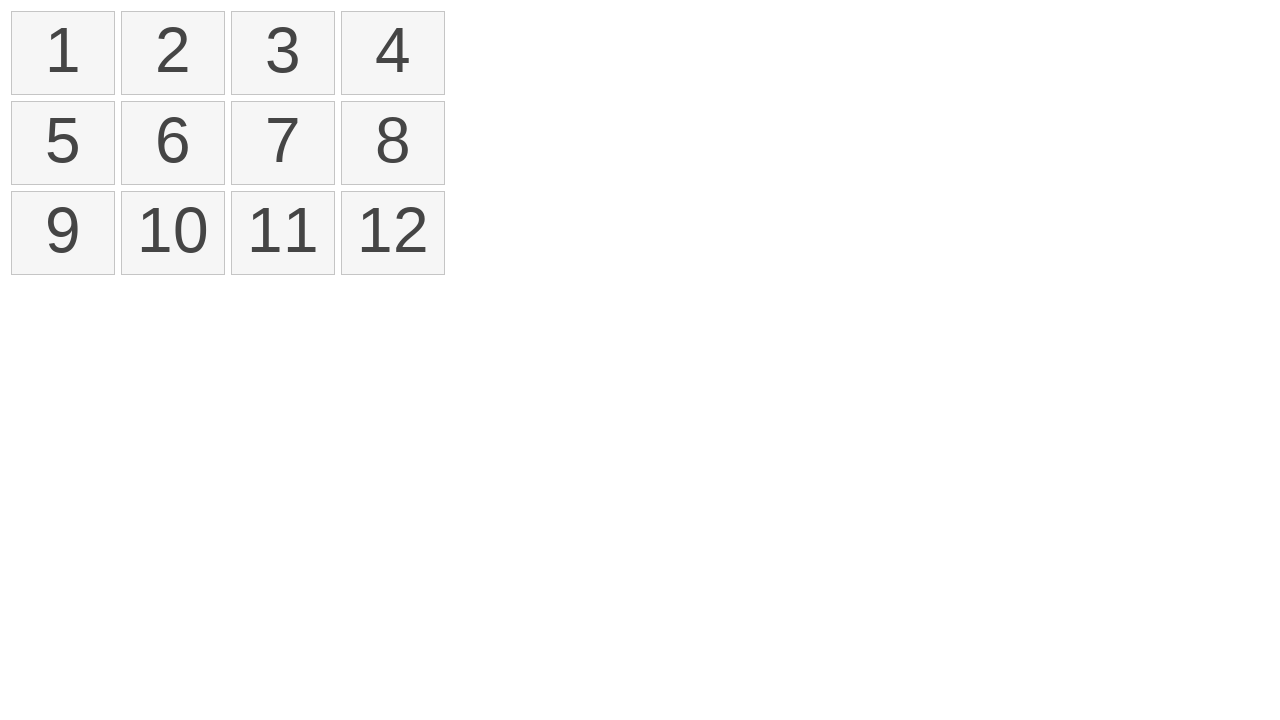

Moved mouse to center of first grid item at (63, 53)
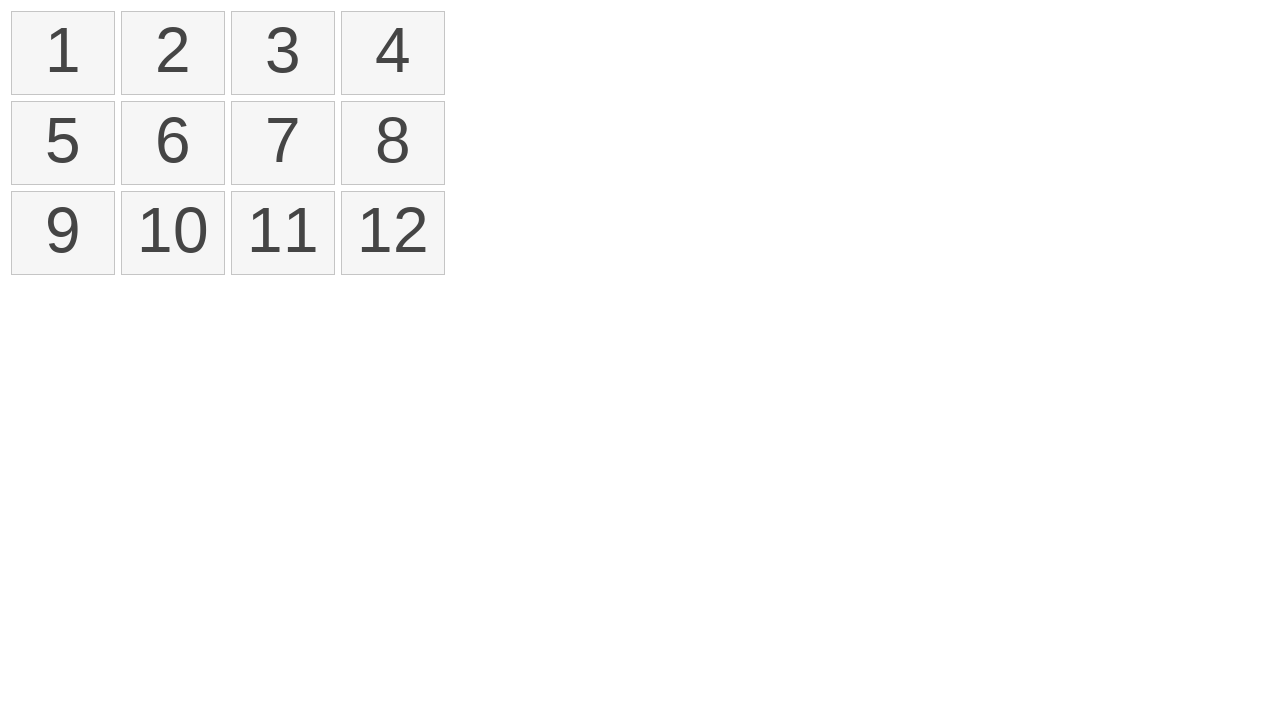

Pressed mouse button down on first grid item at (63, 53)
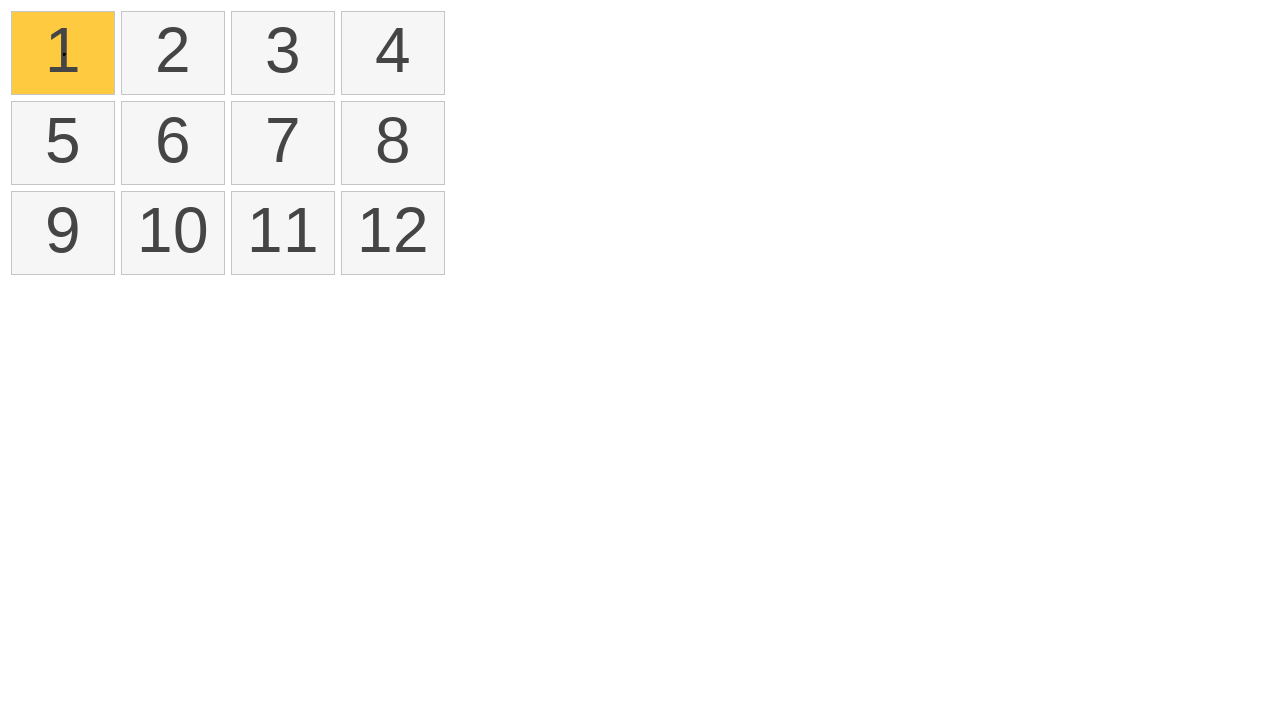

Dragged mouse to center of fourth grid item at (393, 53)
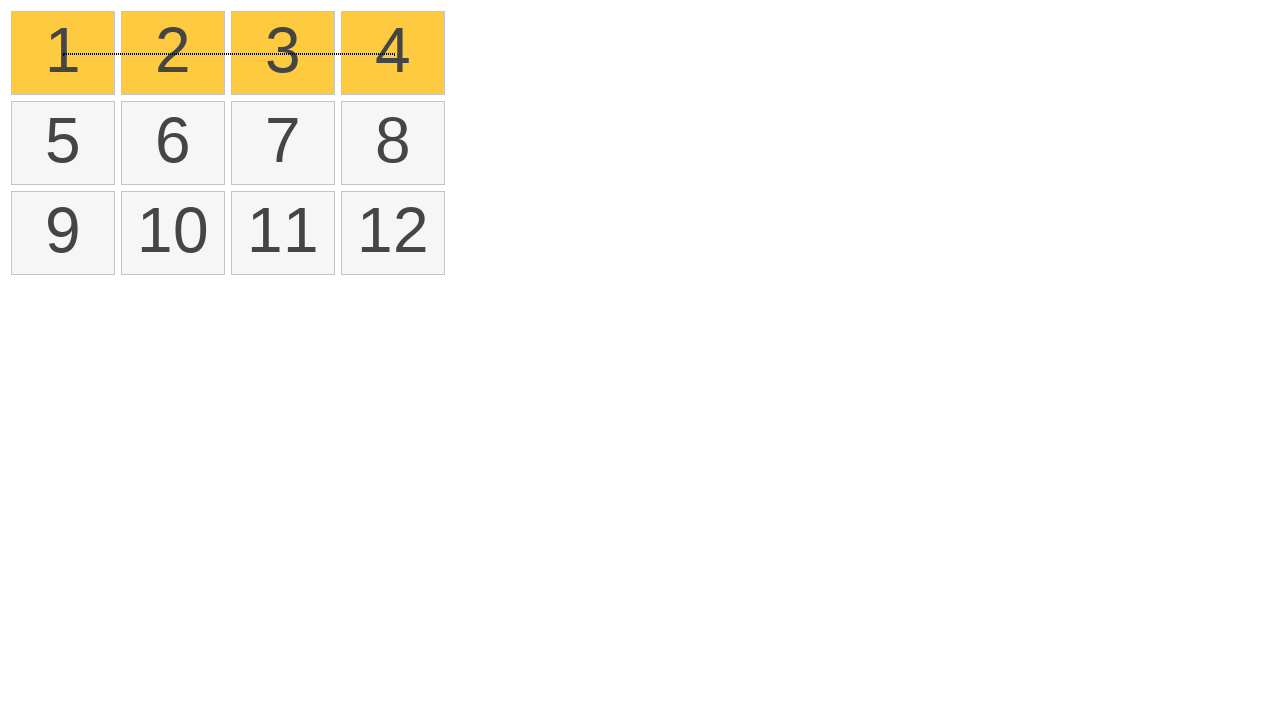

Released mouse button to complete click-and-hold selection at (393, 53)
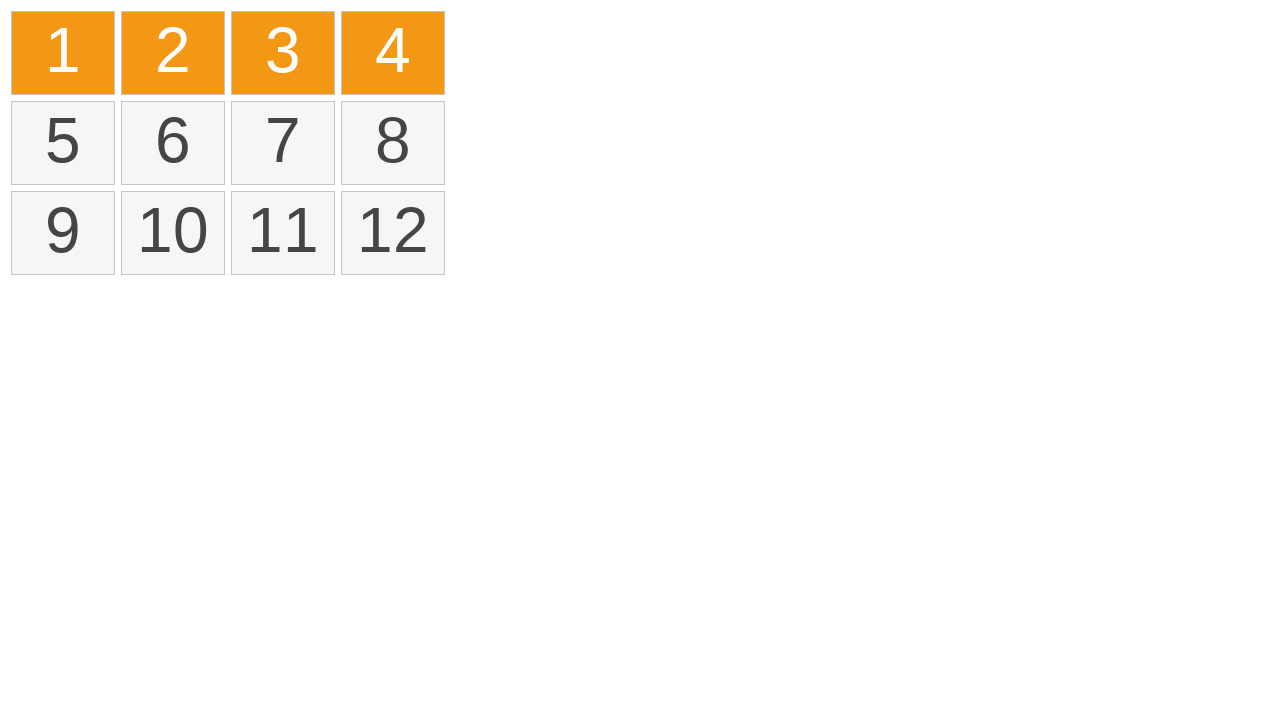

Verified that selected grid items have ui-selected class applied
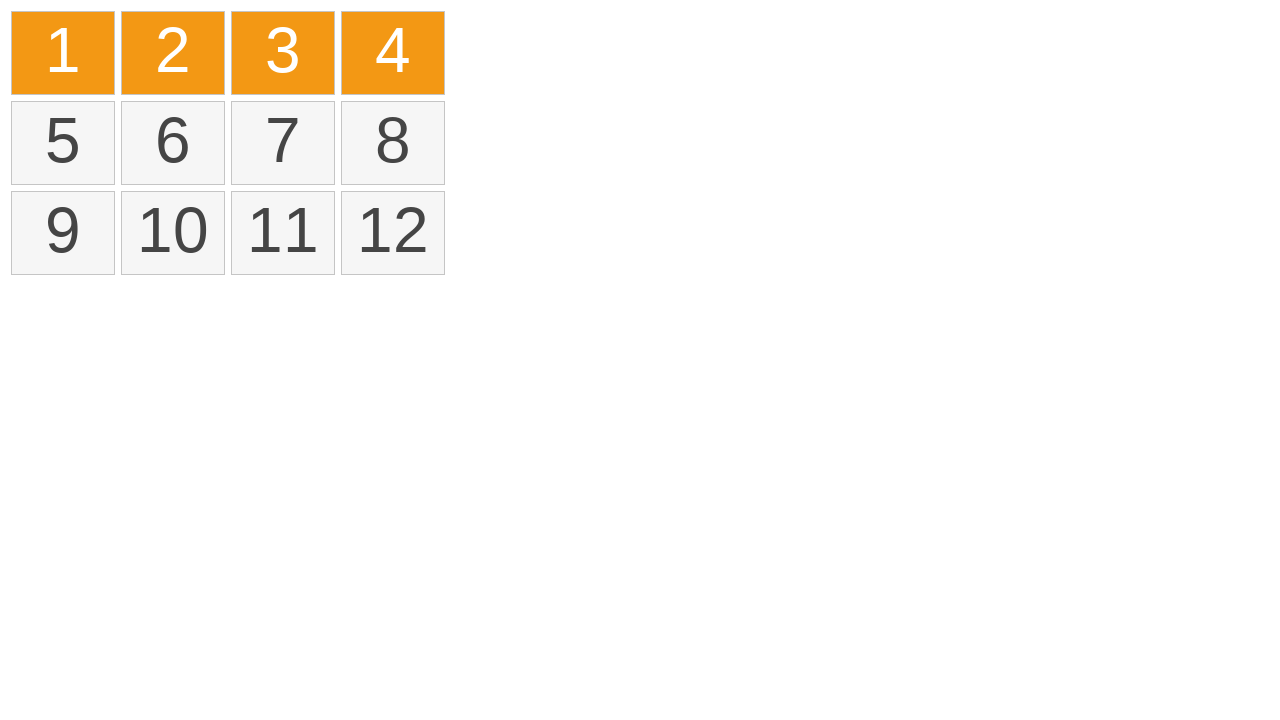

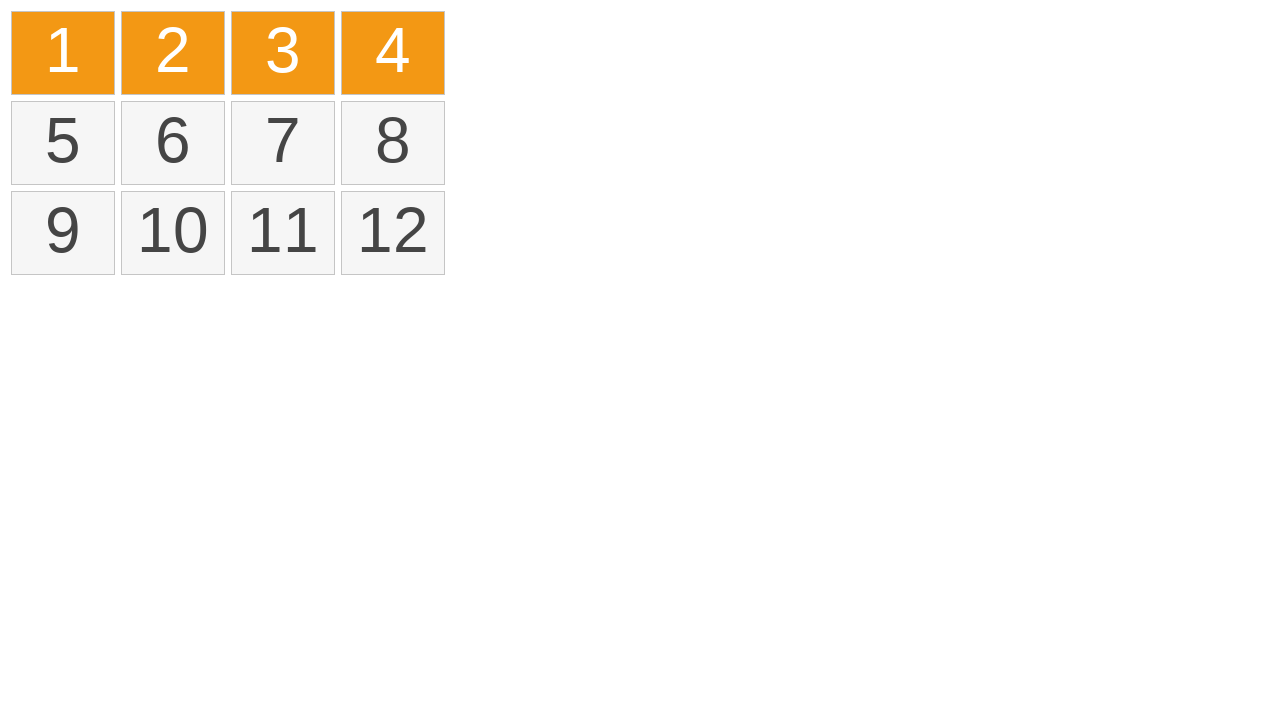